Tests the age form by entering a name and age, submitting the form, and verifying the result message

Starting URL: https://kristinek.github.io/site/examples/age

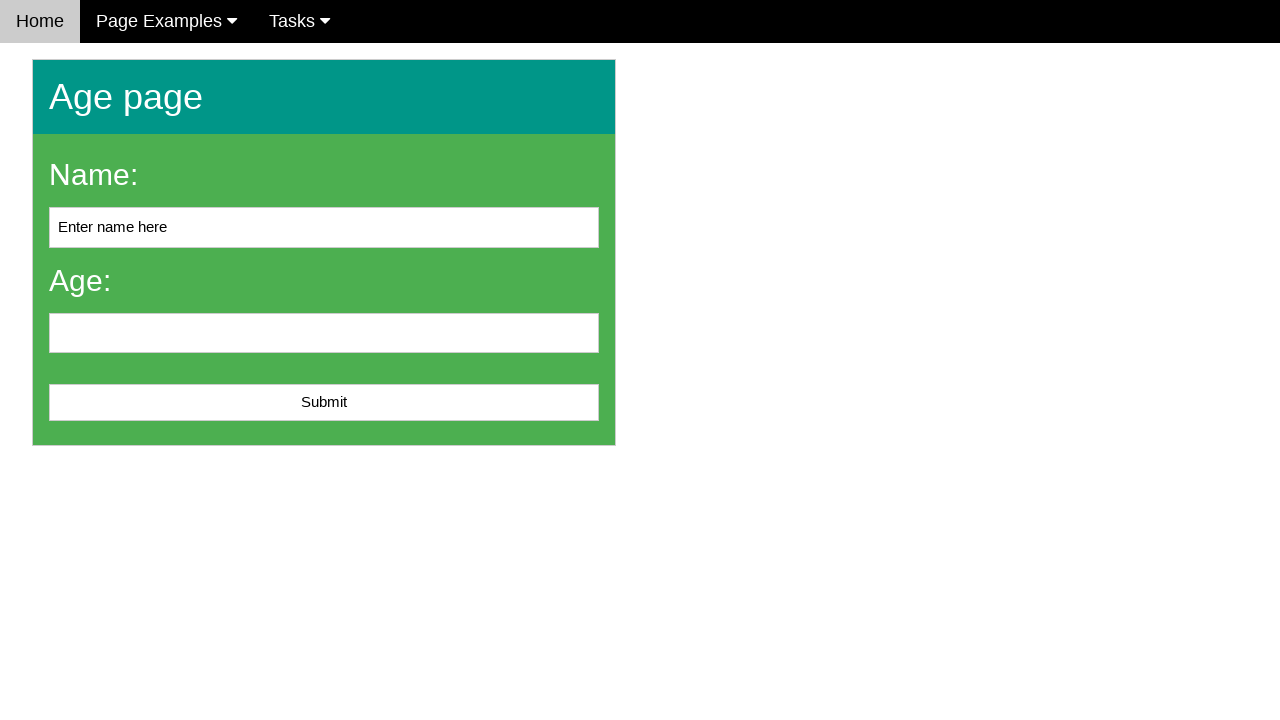

Cleared name input field on #name
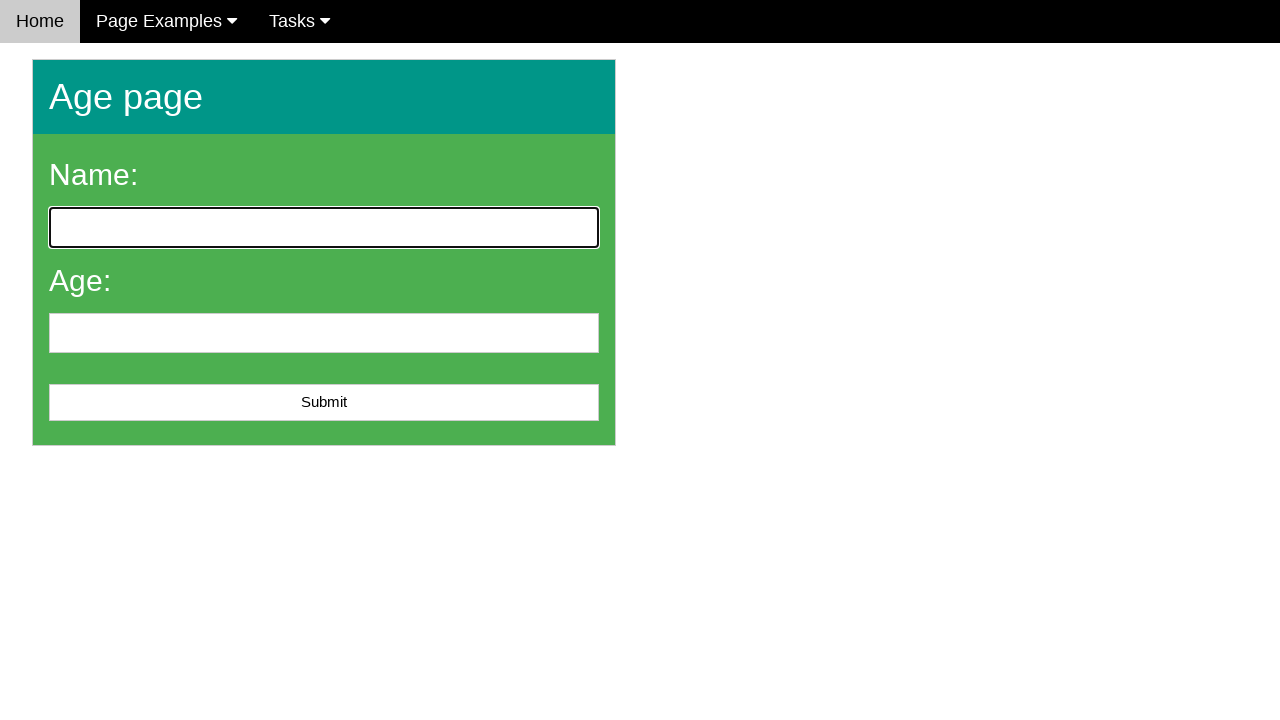

Filled name field with 'John Smith' on #name
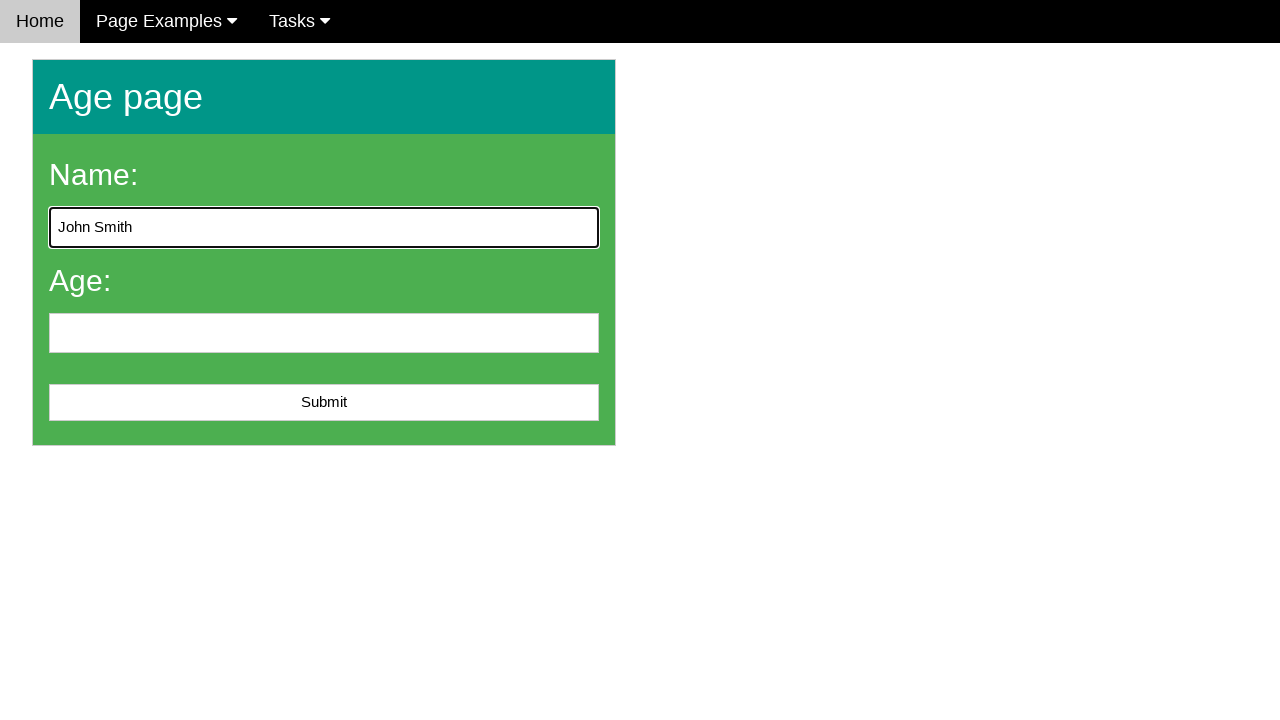

Filled age field with '25' on #age
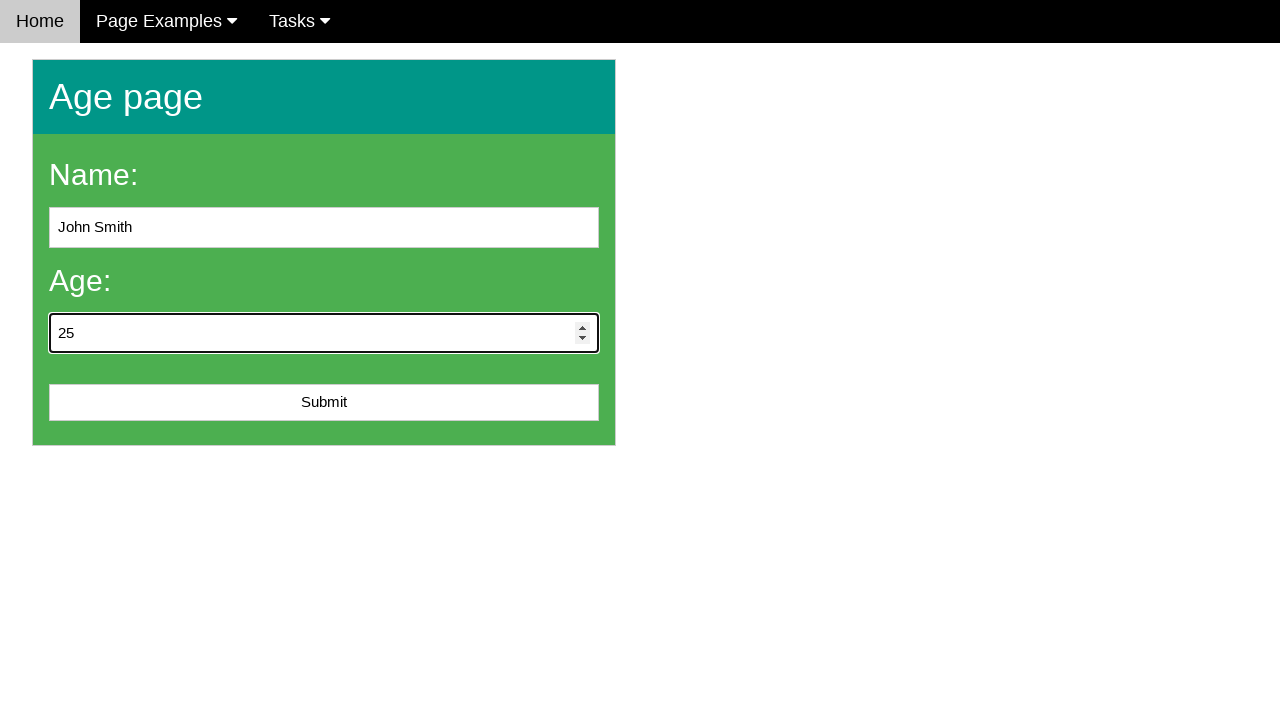

Clicked submit button to submit the age form at (324, 403) on #submit
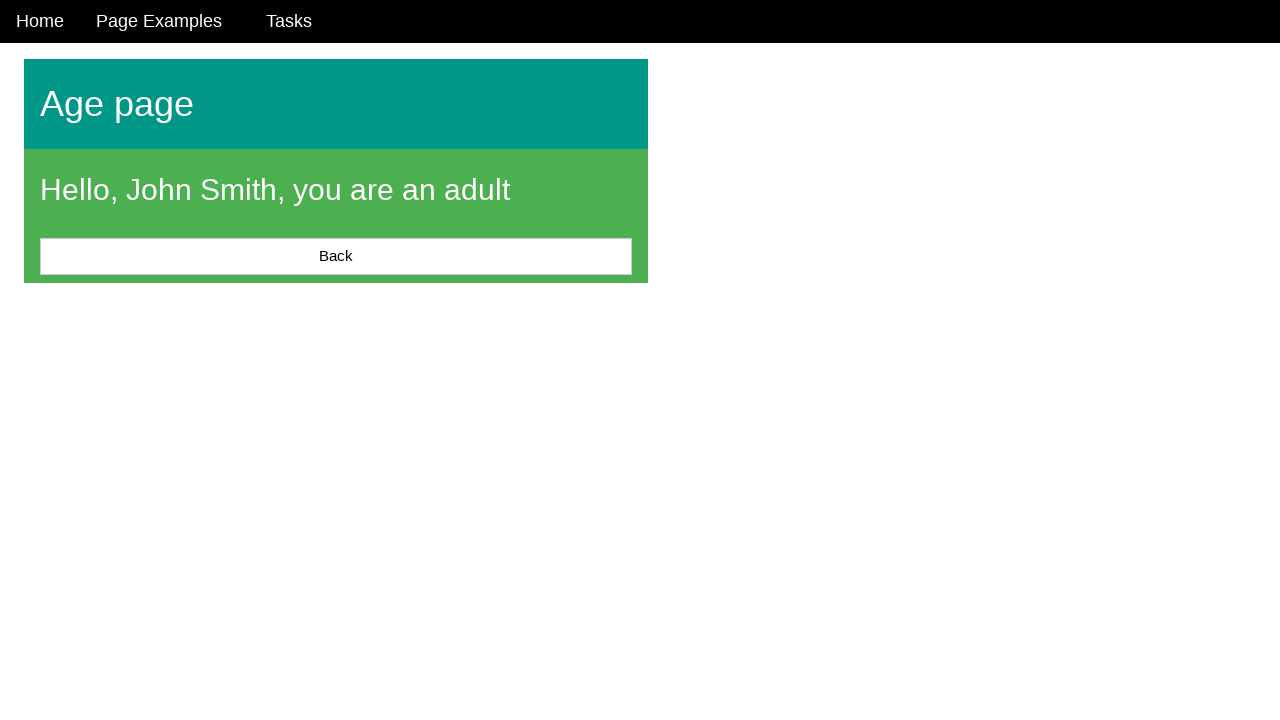

Result message appeared after form submission
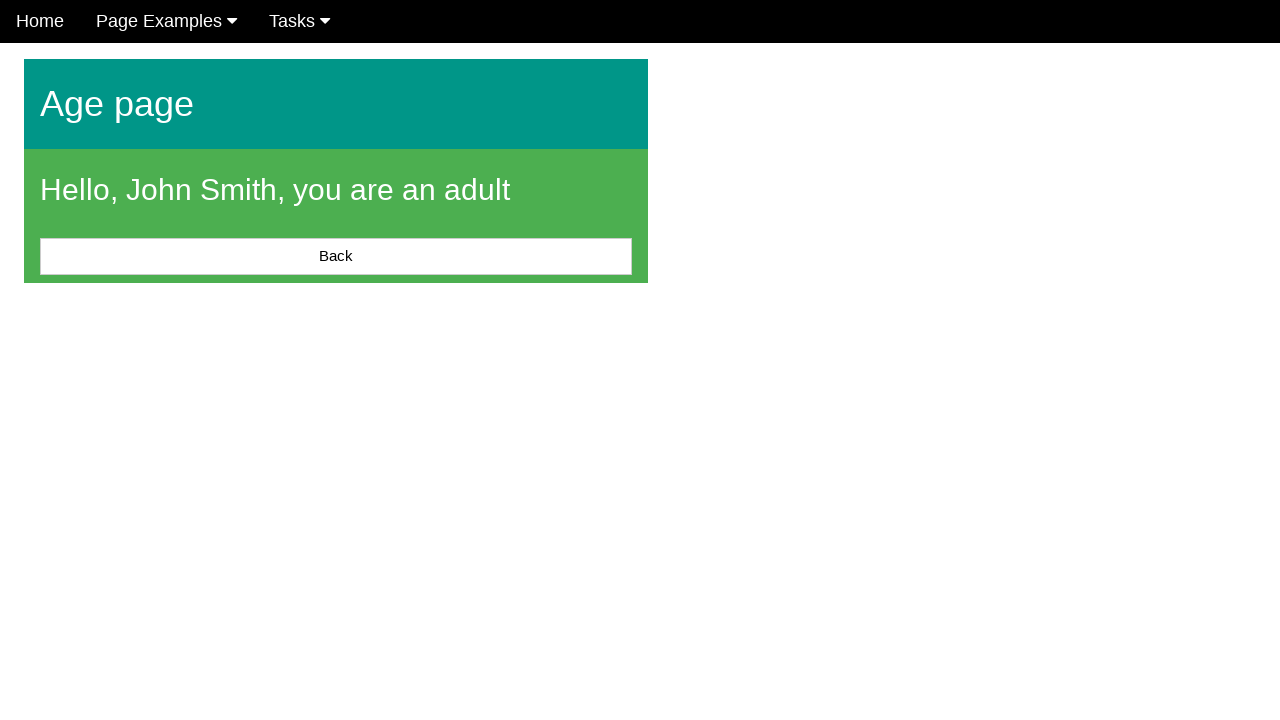

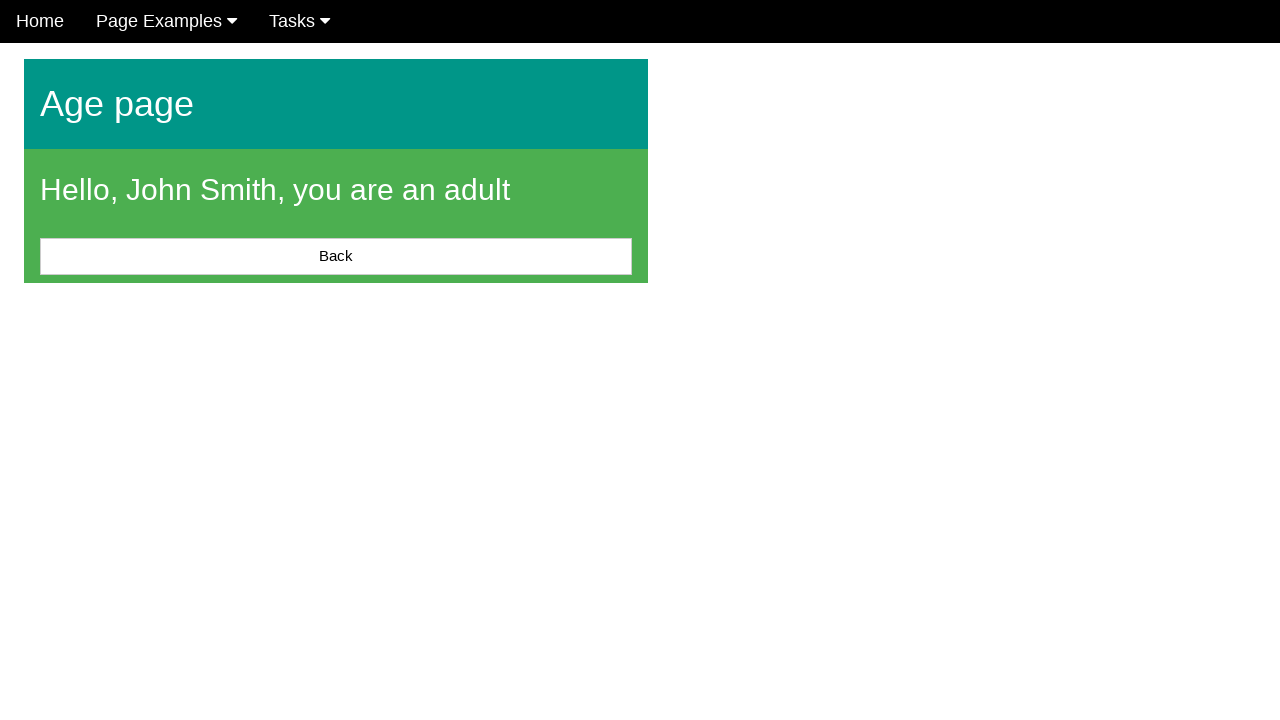